Performs a click-and-hold, move, and then release action to demonstrate drag and drop with explicit release

Starting URL: https://crossbrowsertesting.github.io/drag-and-drop

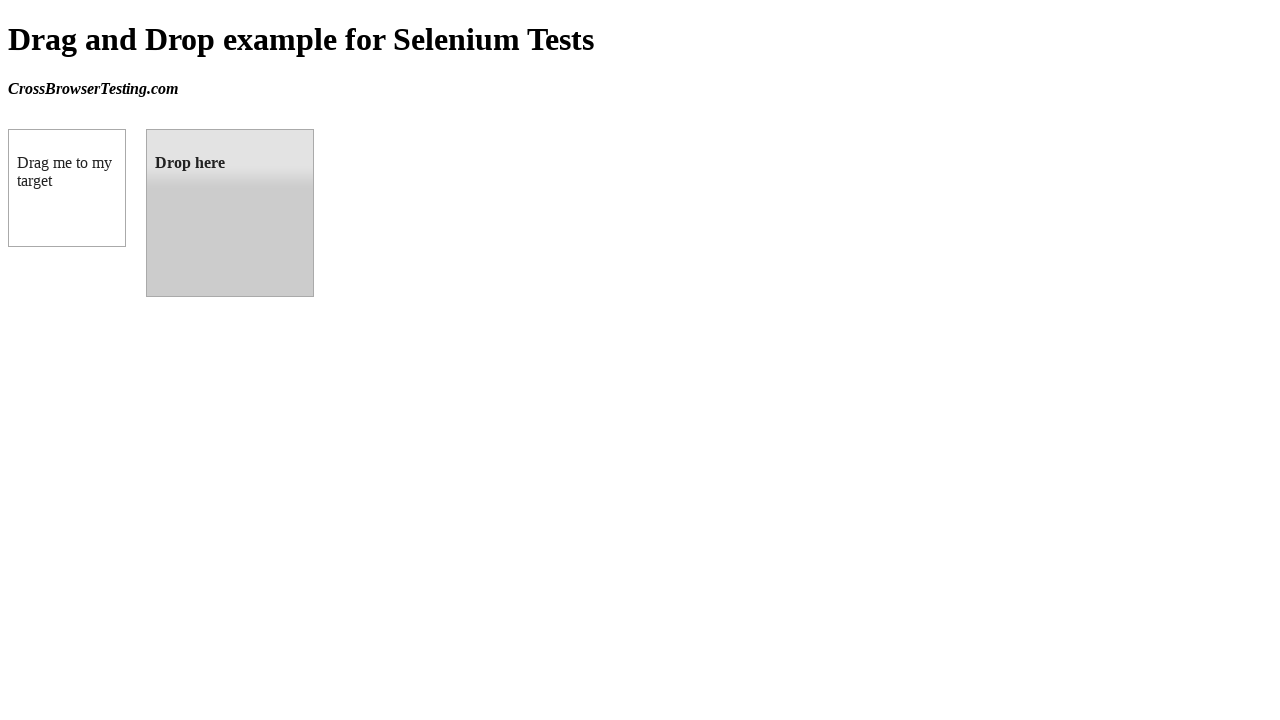

Waited for draggable element to load
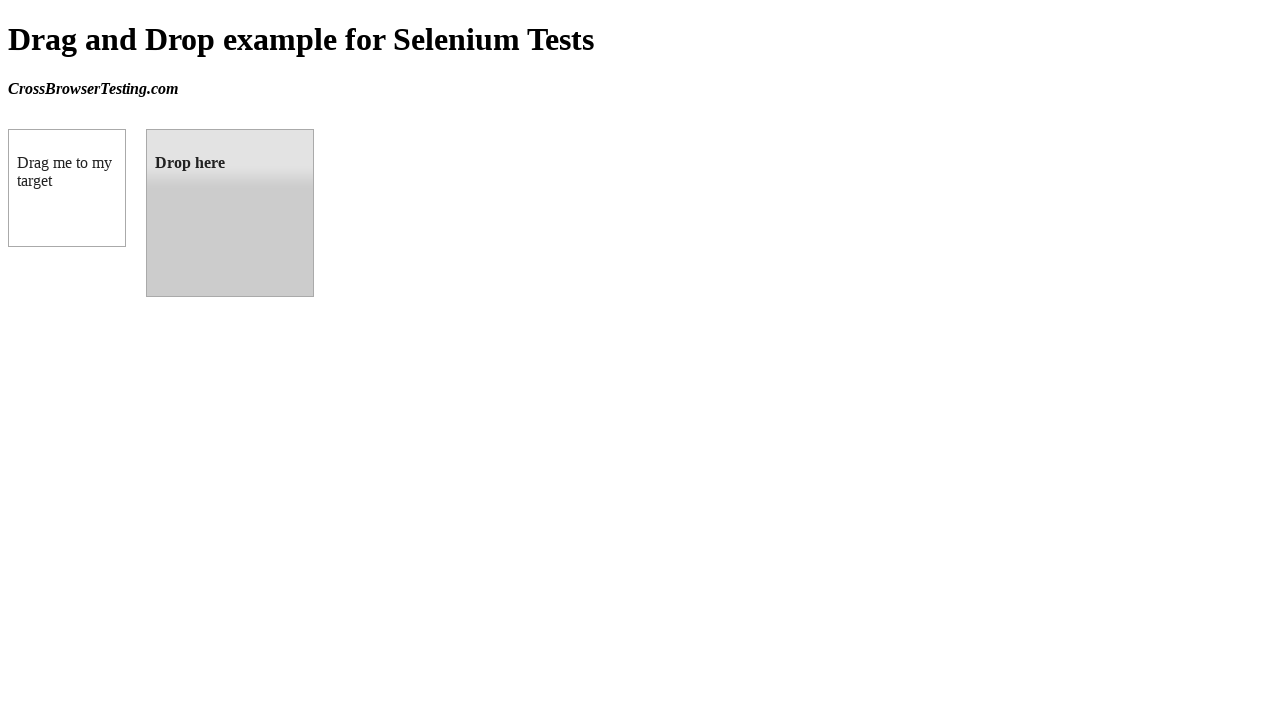

Waited for droppable element to load
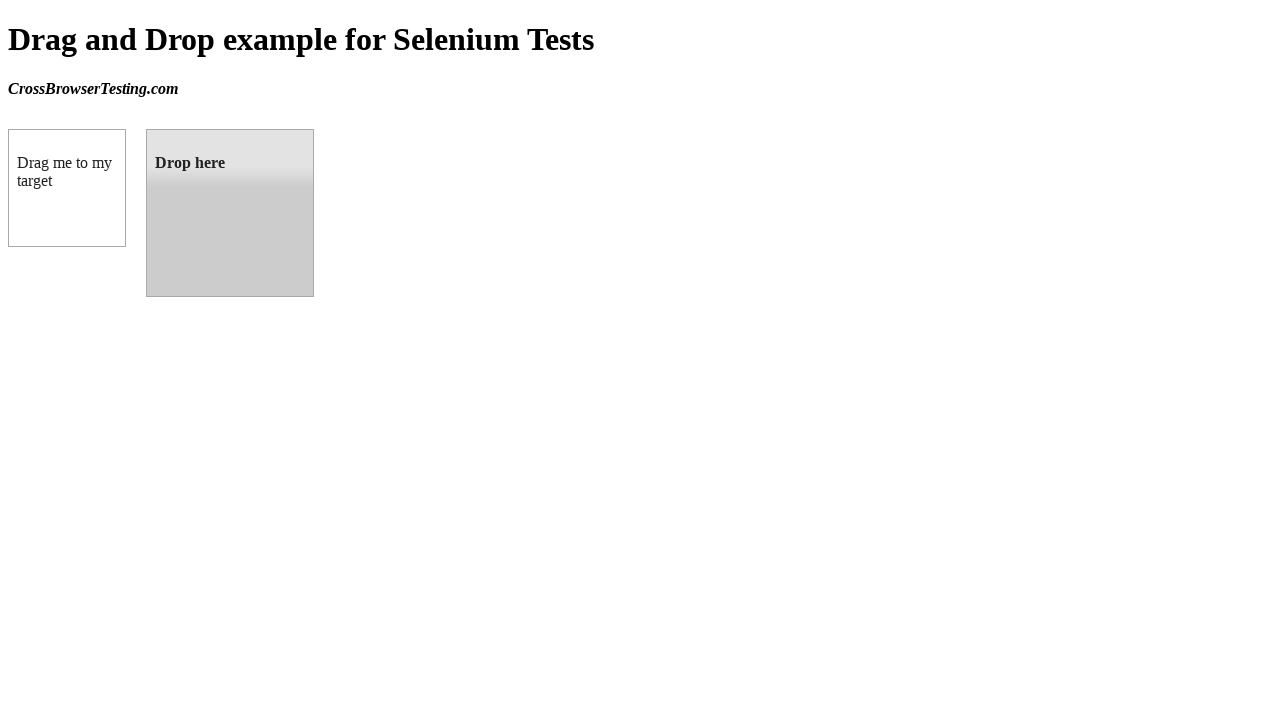

Located source draggable element
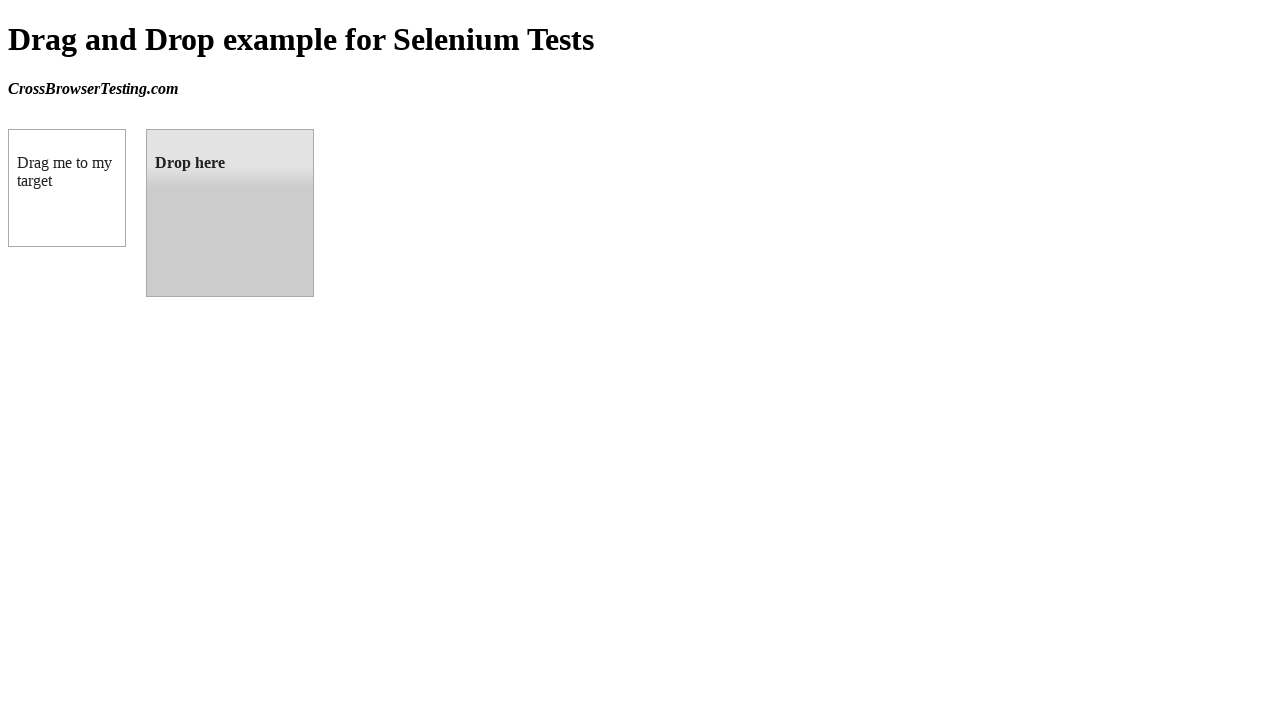

Located target droppable element
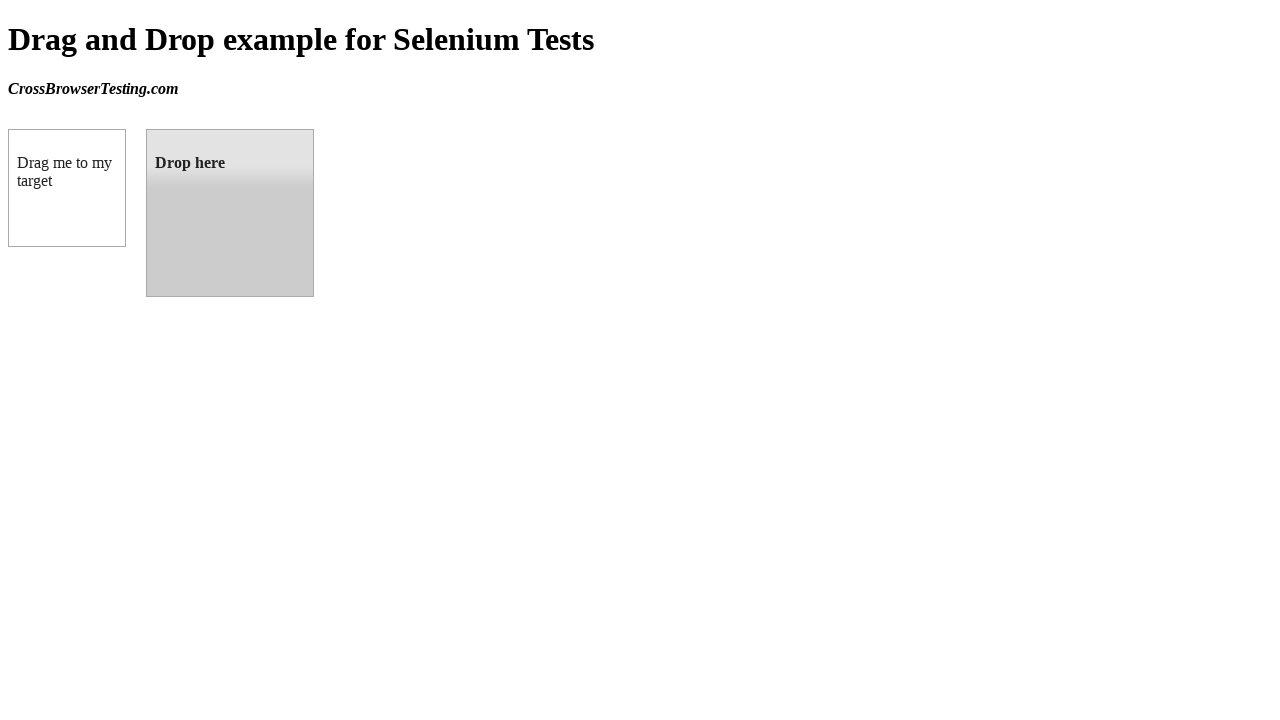

Retrieved bounding box for source element
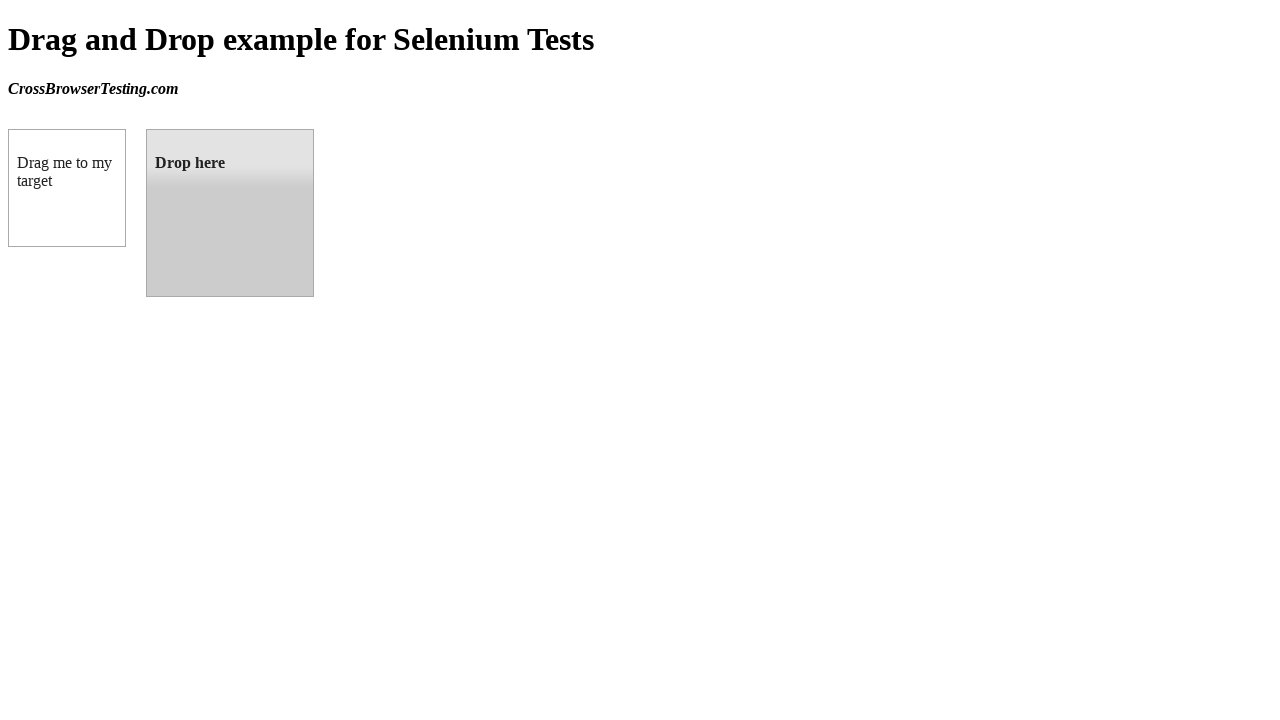

Retrieved bounding box for target element
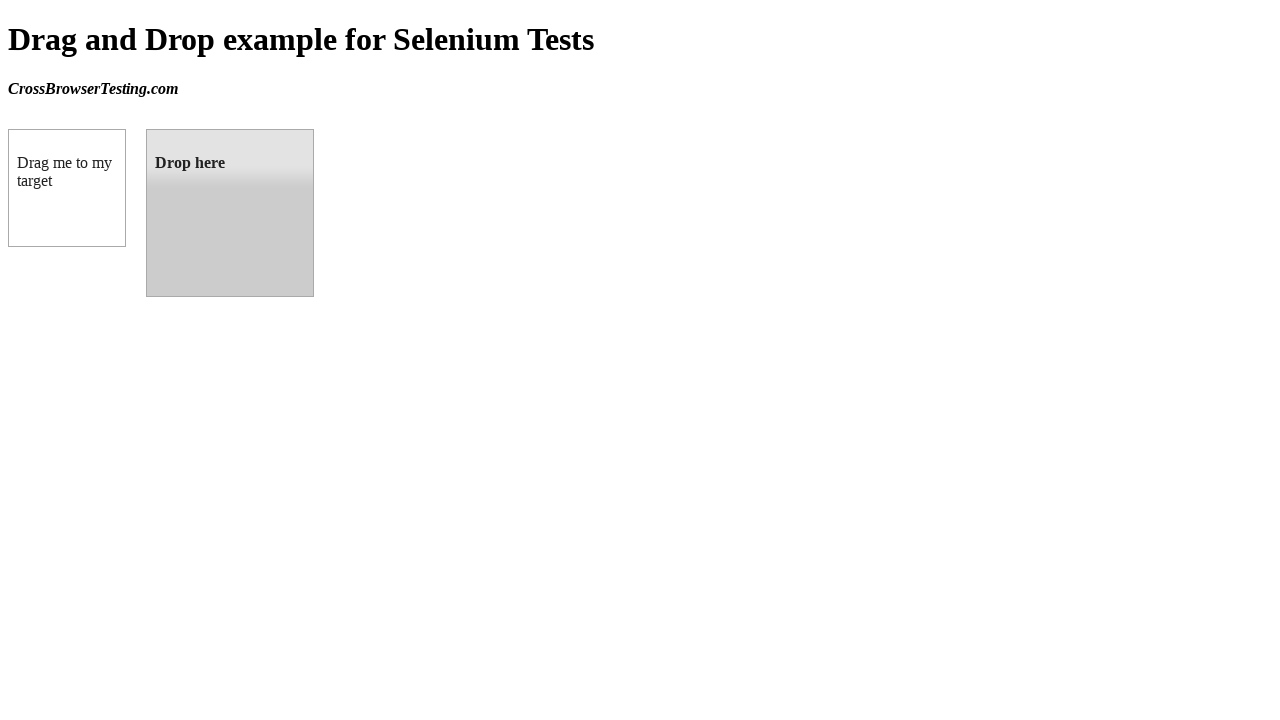

Moved mouse to center of source element at (67, 188)
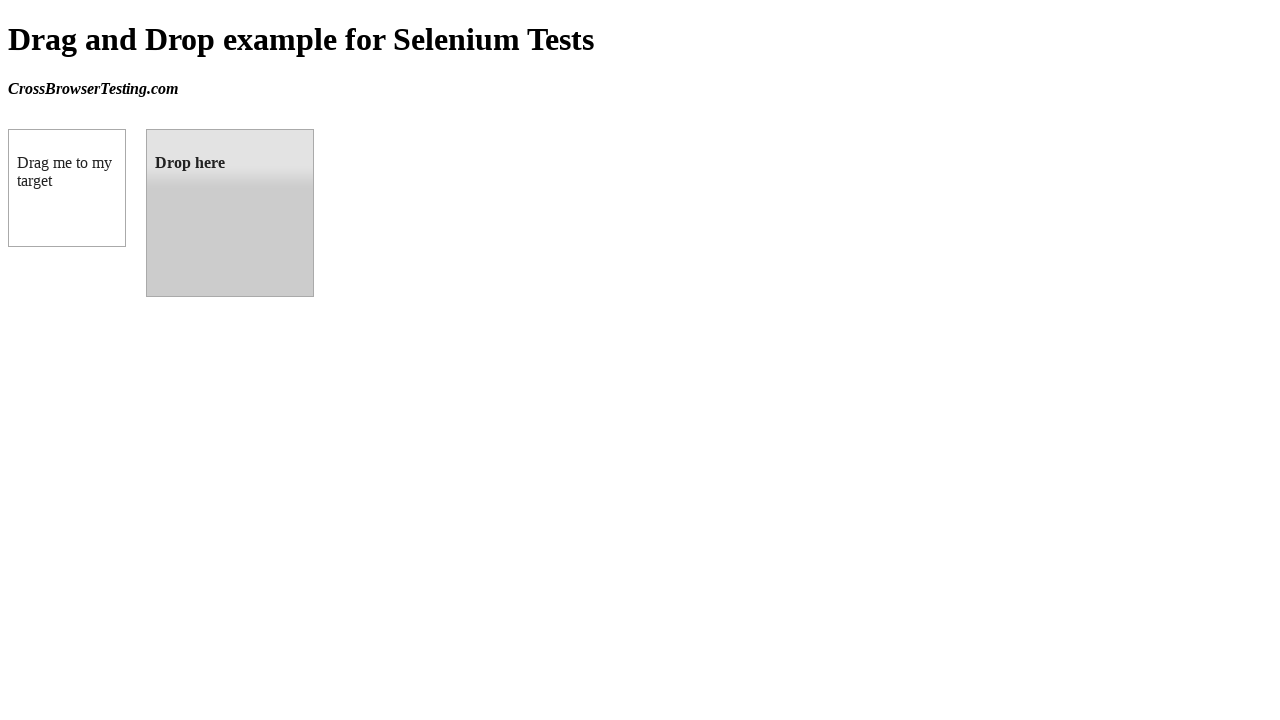

Pressed mouse button down on source element at (67, 188)
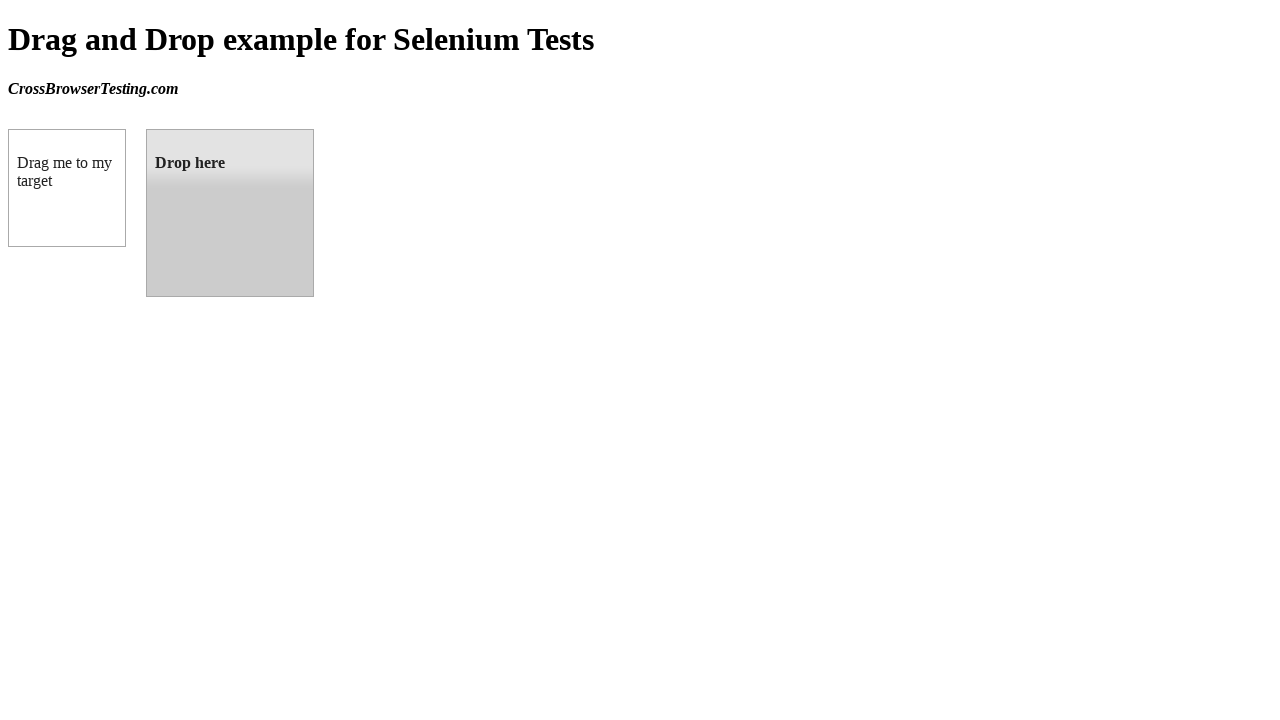

Dragged element to center of target element at (230, 213)
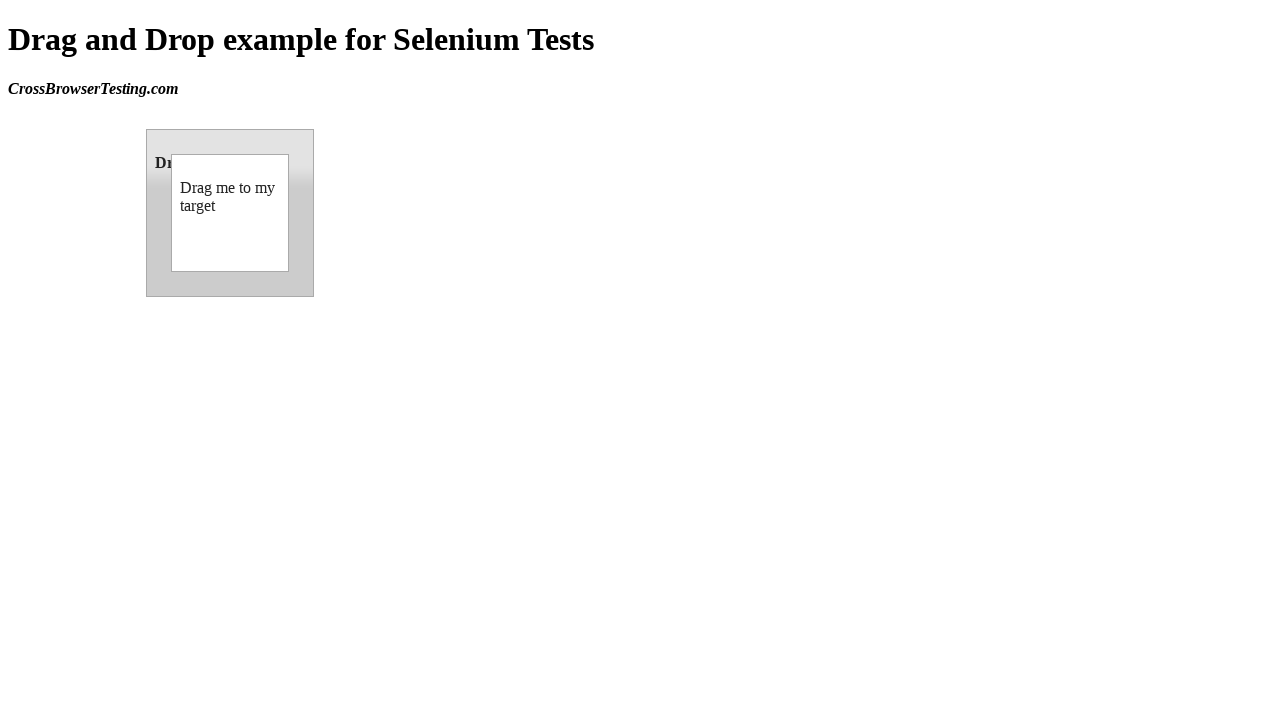

Released mouse button to drop element on target at (230, 213)
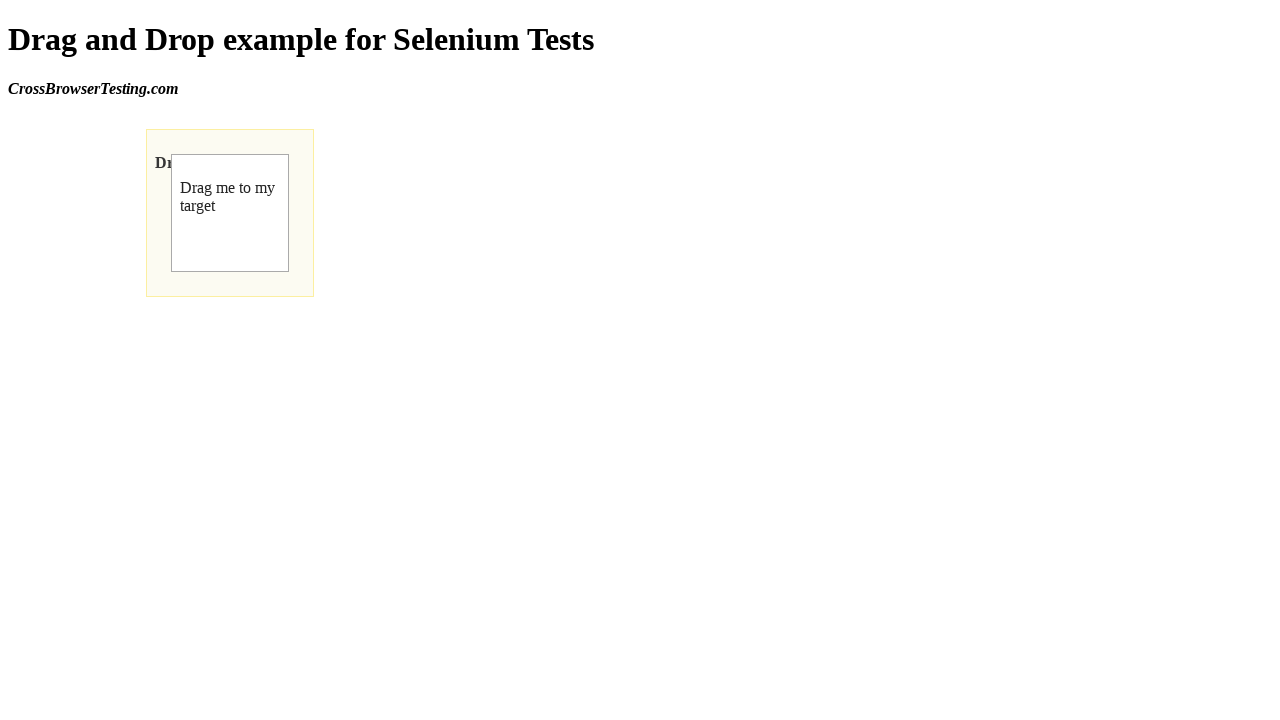

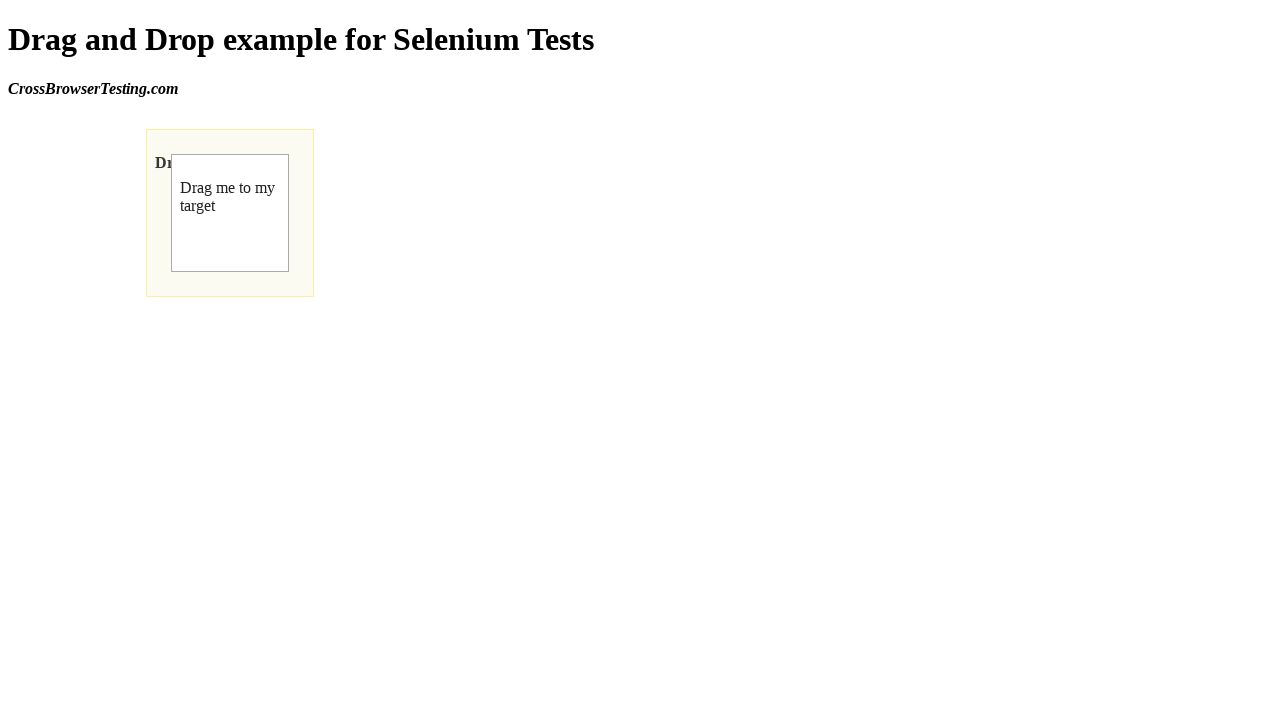